Tests interaction with a table on a QA practice page by scrolling down and verifying table elements are present, including counting rows and columns.

Starting URL: https://qaclickacademy.com/practice.php

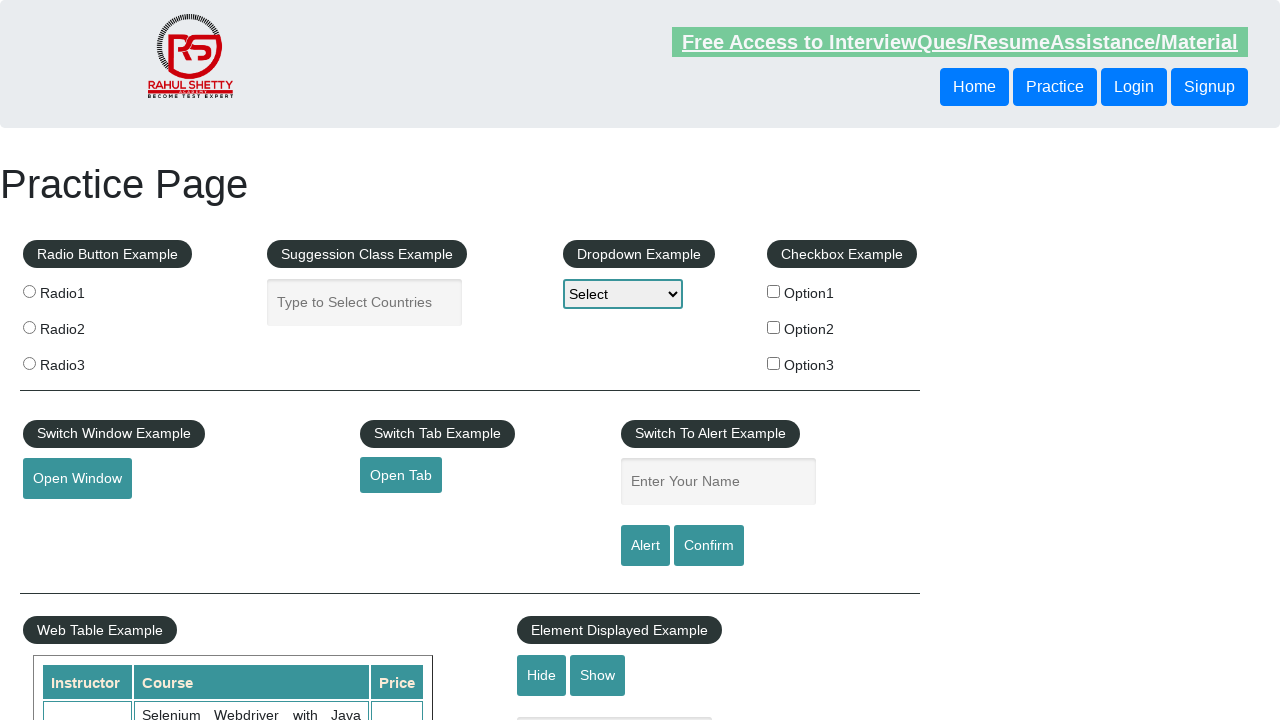

Scrolled down the page by 530 pixels
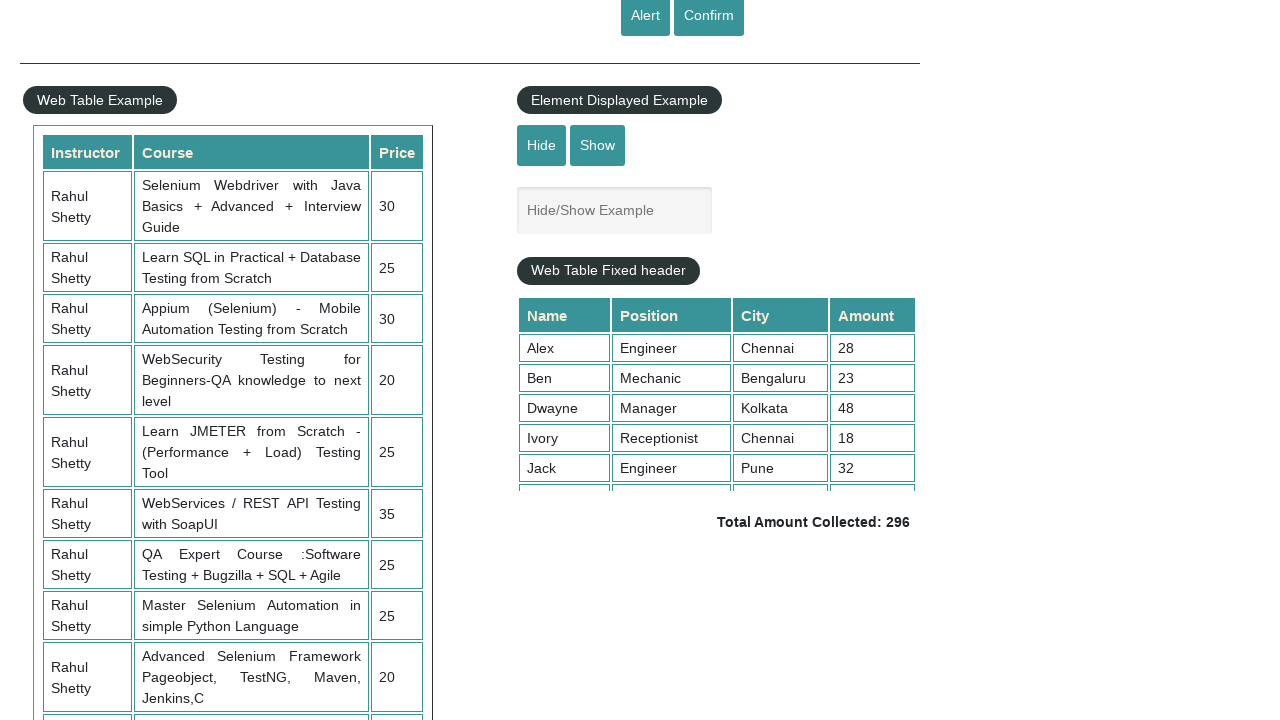

Table with name 'courses' is now visible
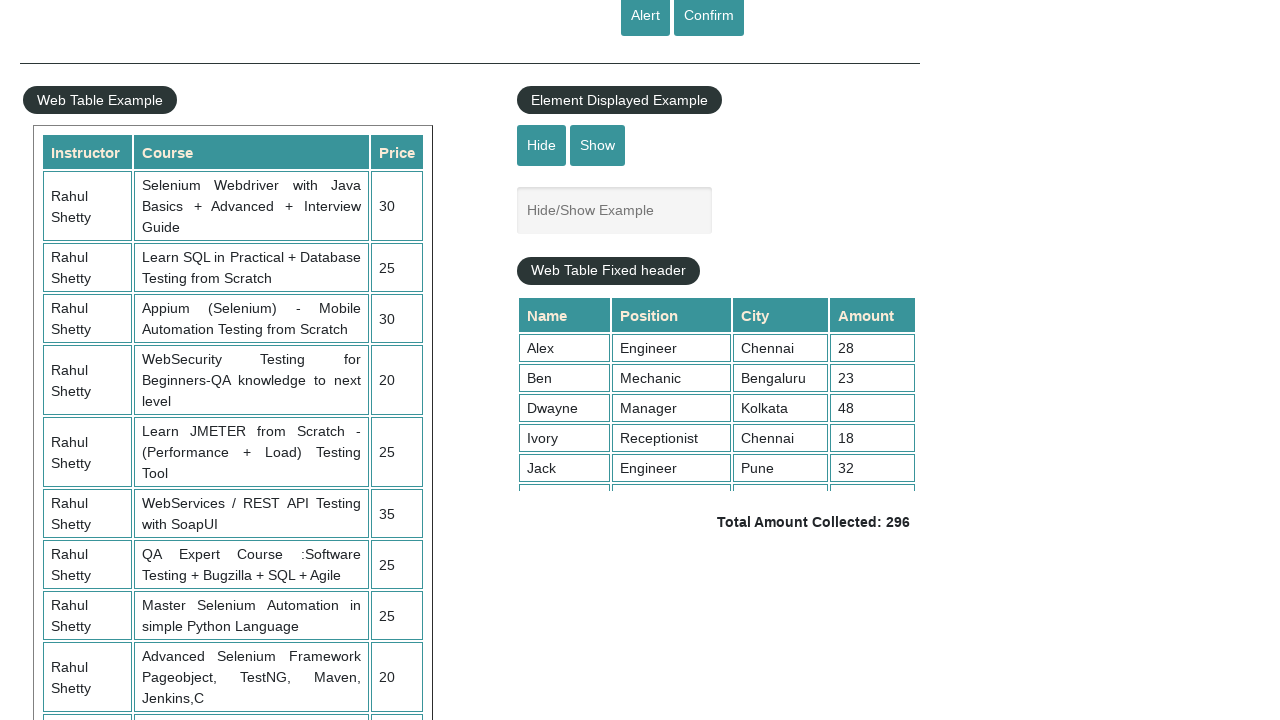

Verified table rows exist and first row is present
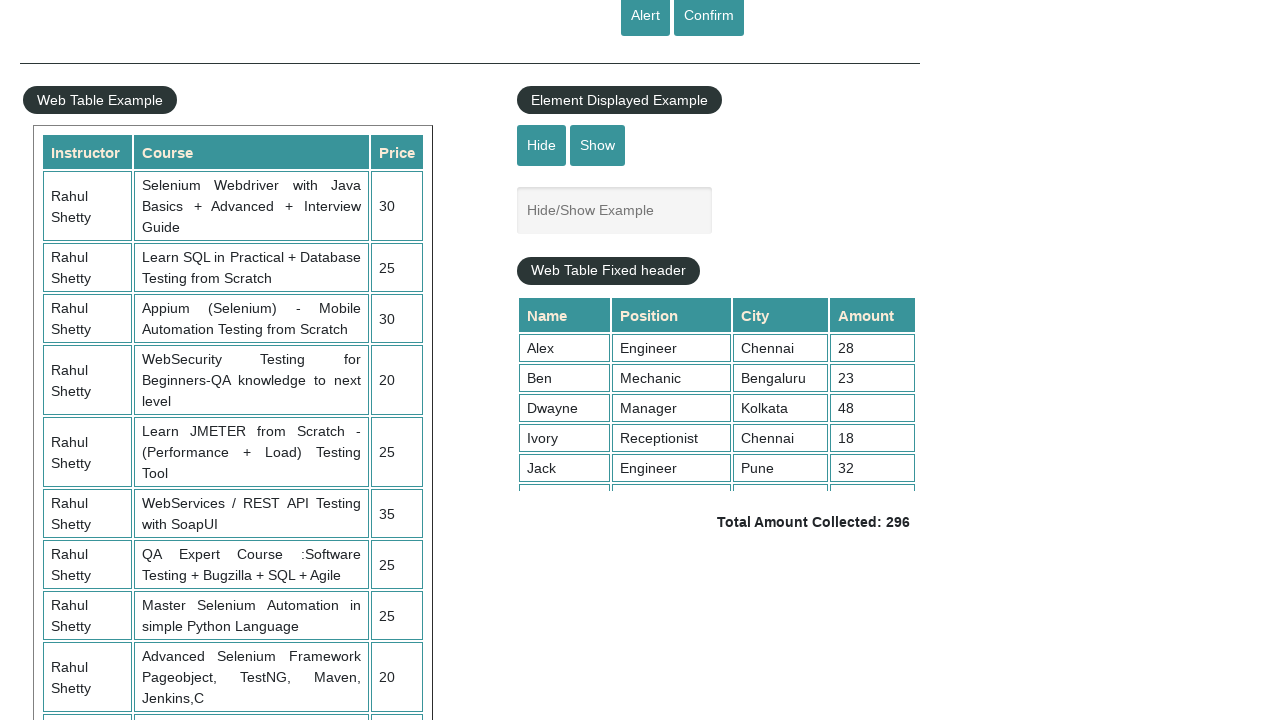

Verified table header columns exist
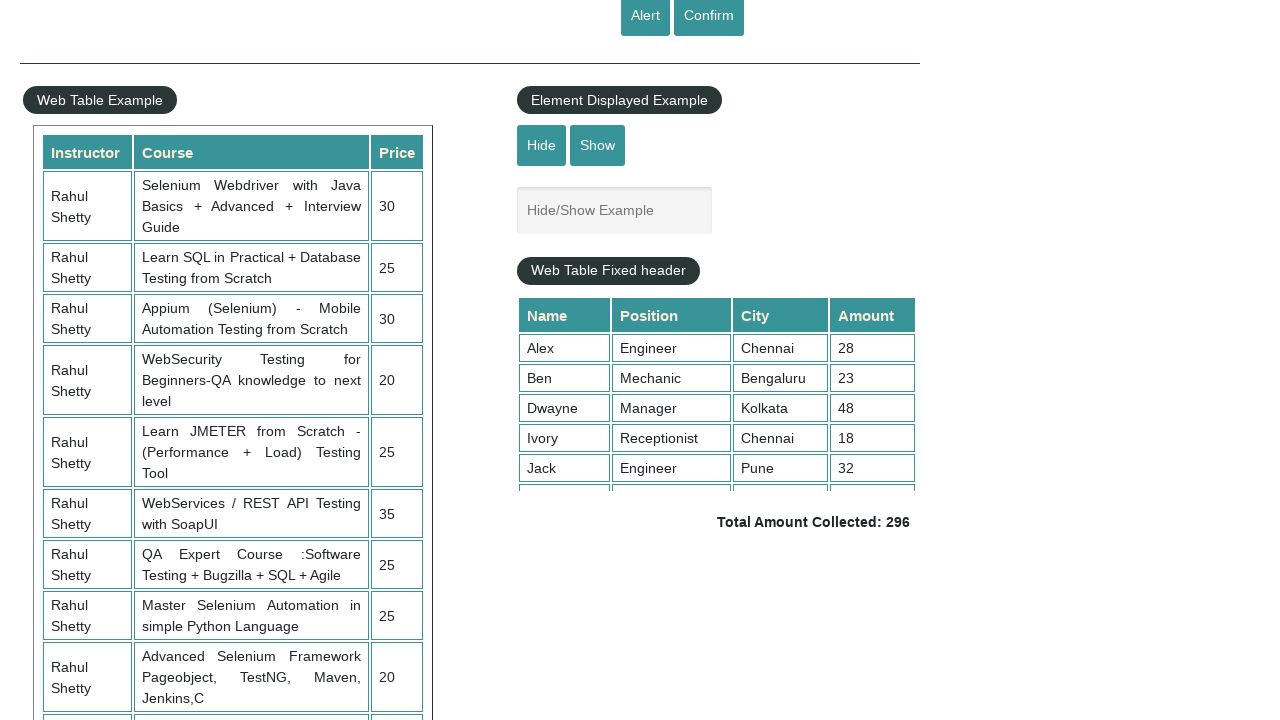

Verified third row (index 2) of the table is interactable
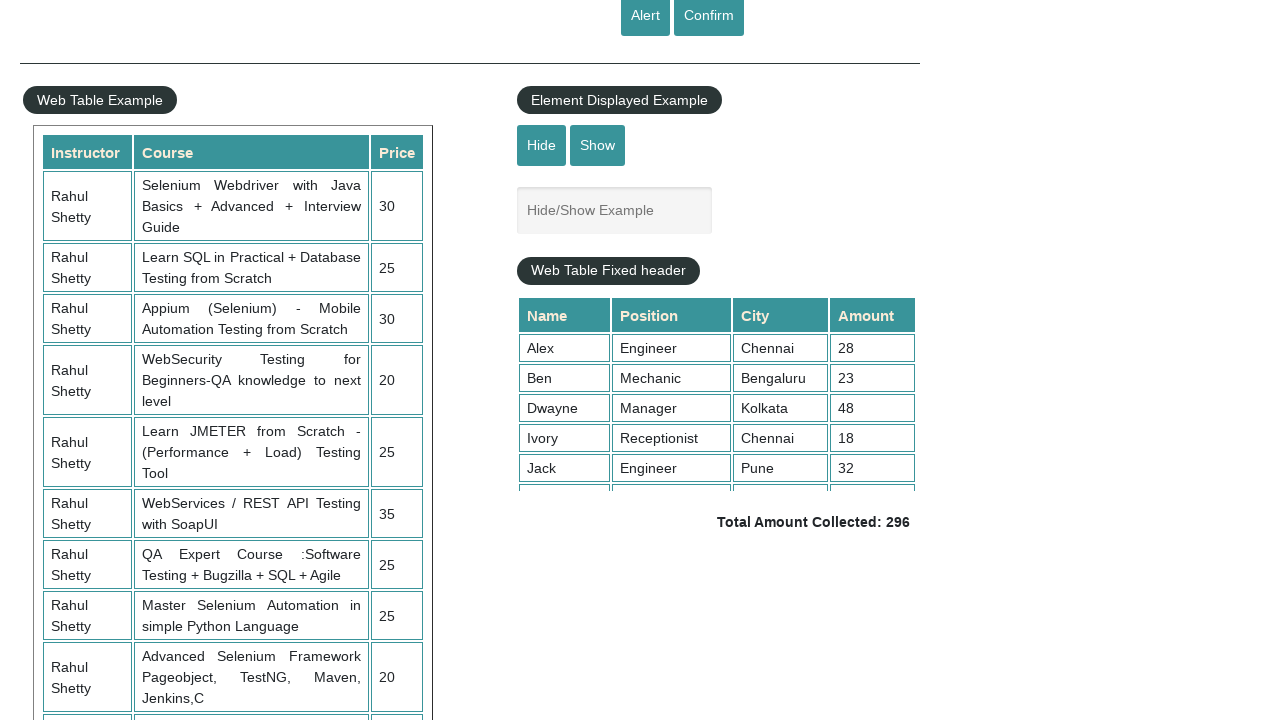

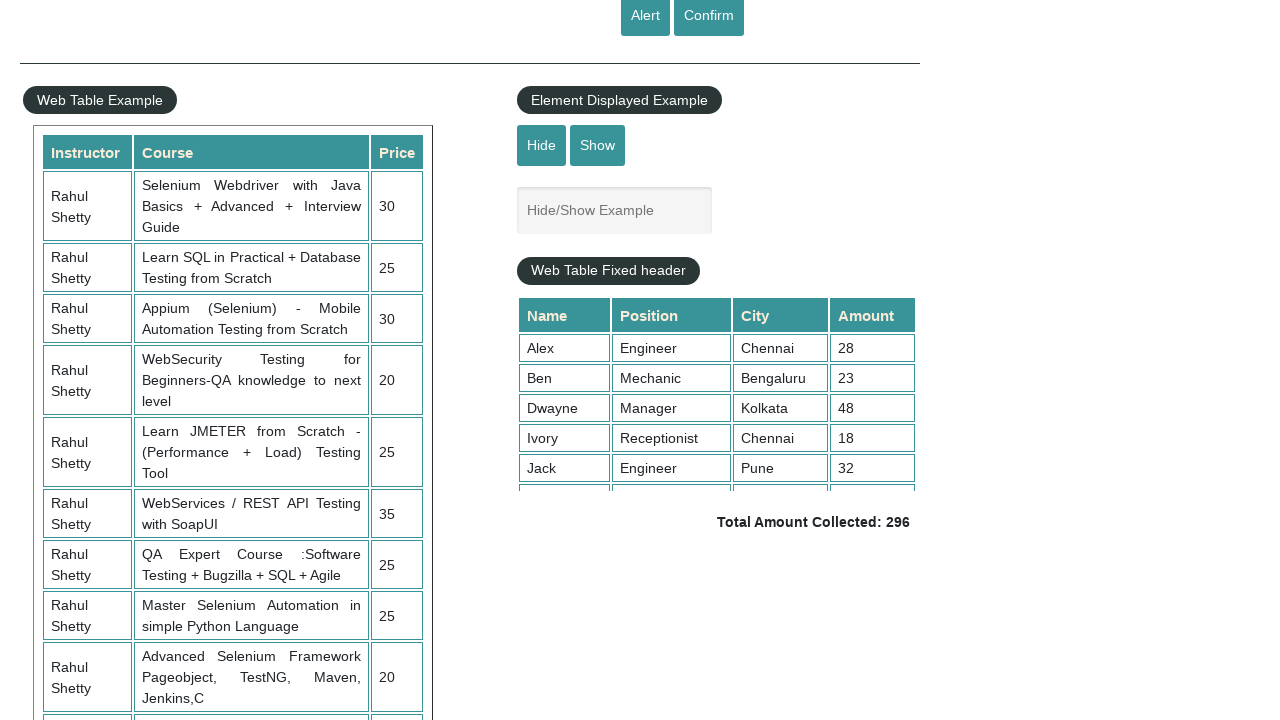